Tests registration form submission by filling out all required fields including name, email, password, phone, gender, date of birth, department, and job title, then verifying successful registration

Starting URL: https://practice.cydeo.com/registration_form

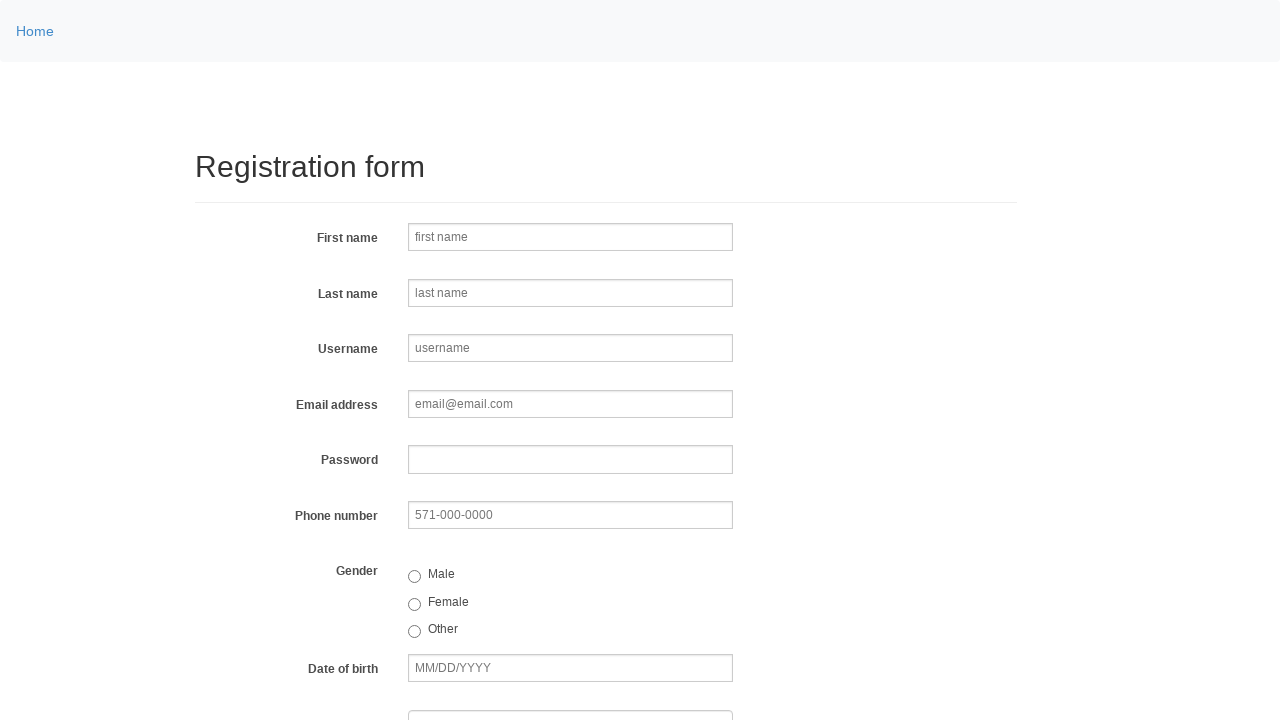

Filled first name field with 'John' on input[name='firstname']
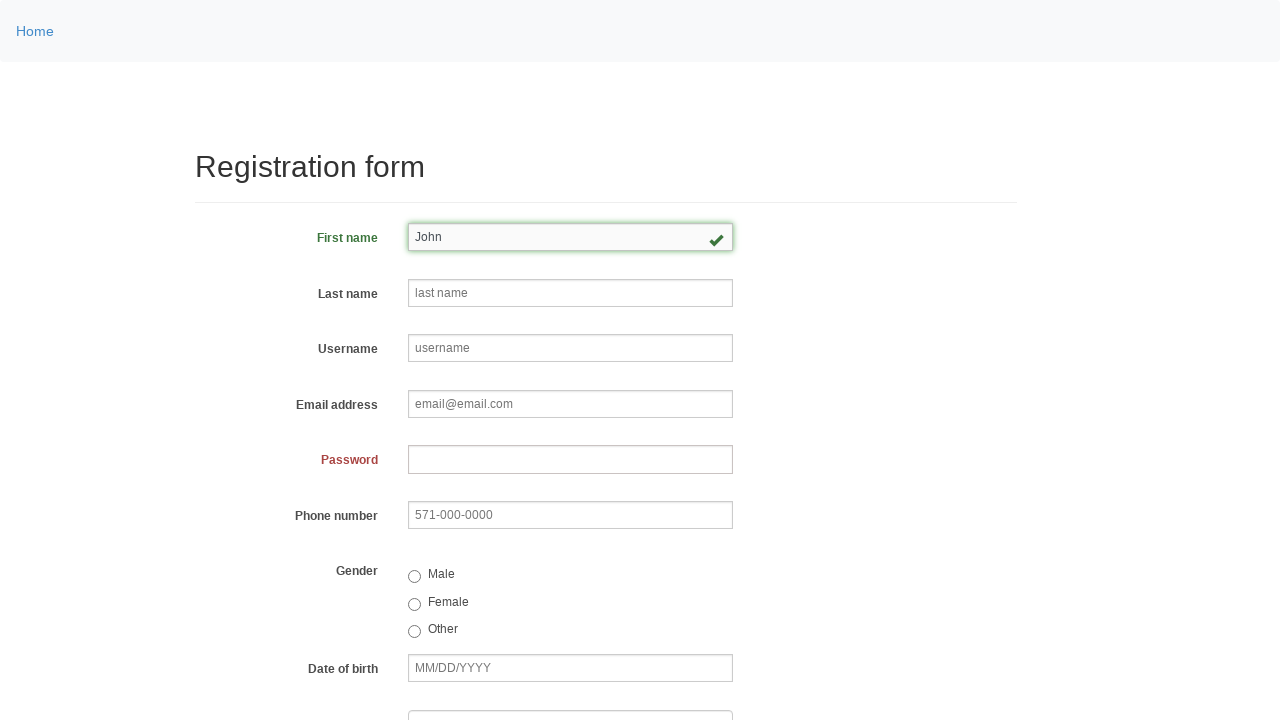

Filled last name field with 'Smith' on input[name='lastname']
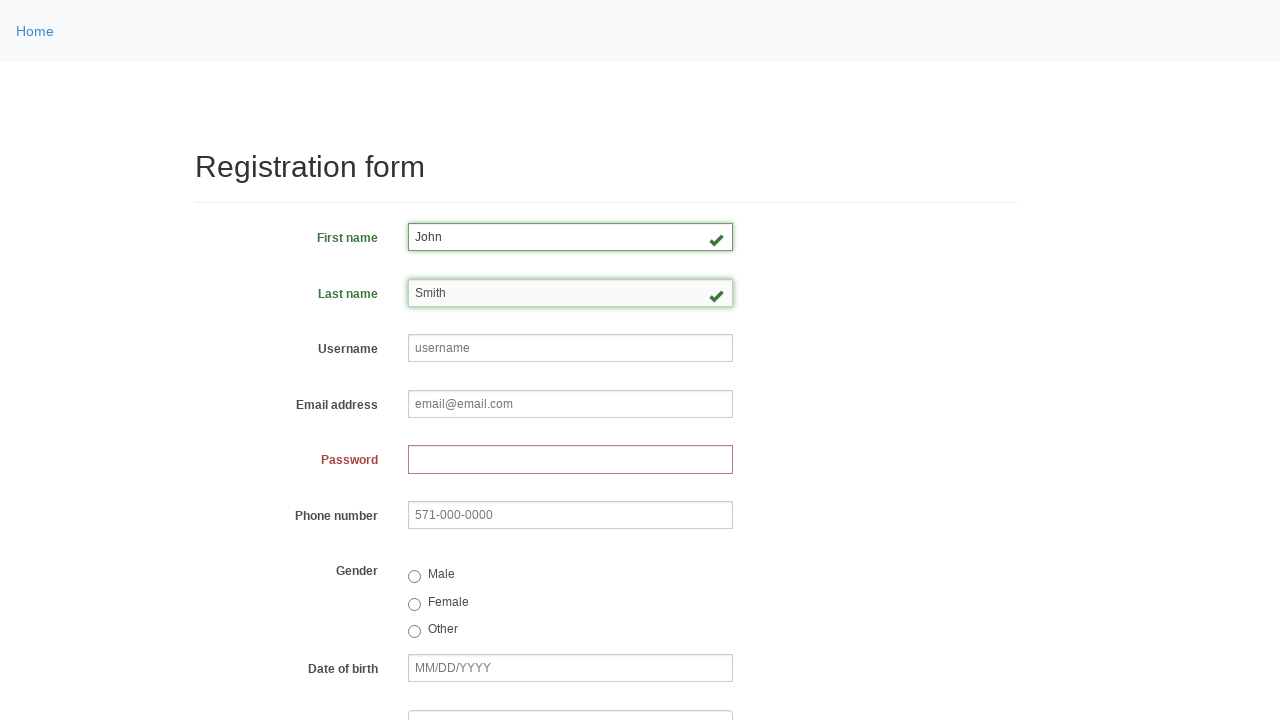

Filled username field with 'johnsmith2024' on input[name='username']
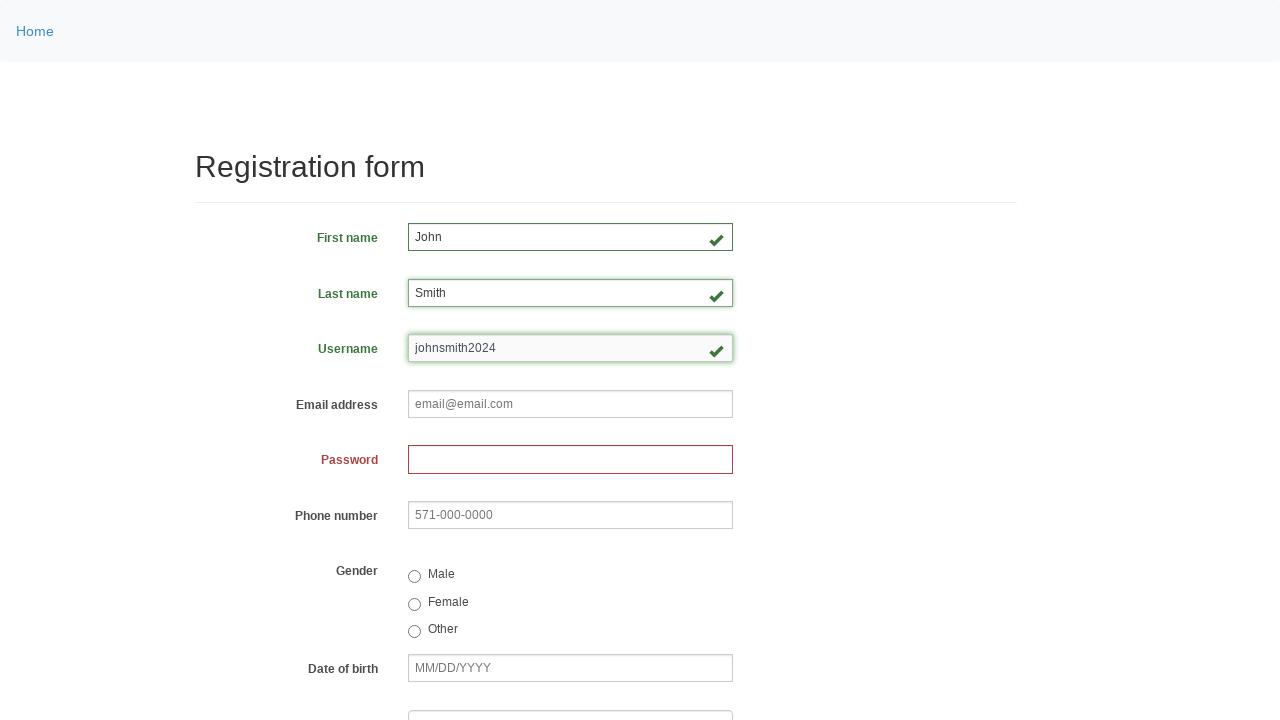

Filled email field with 'john.smith@gmail.com' on input[name='email']
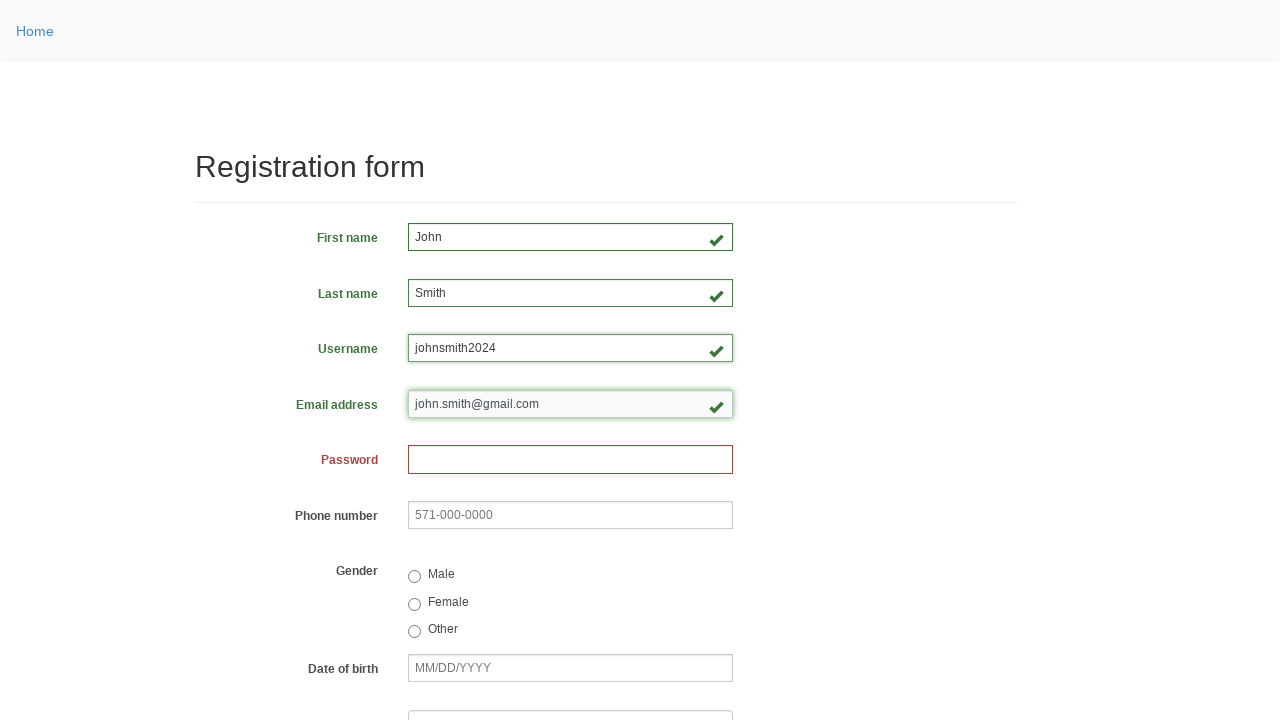

Filled password field with secure password on input[name='password']
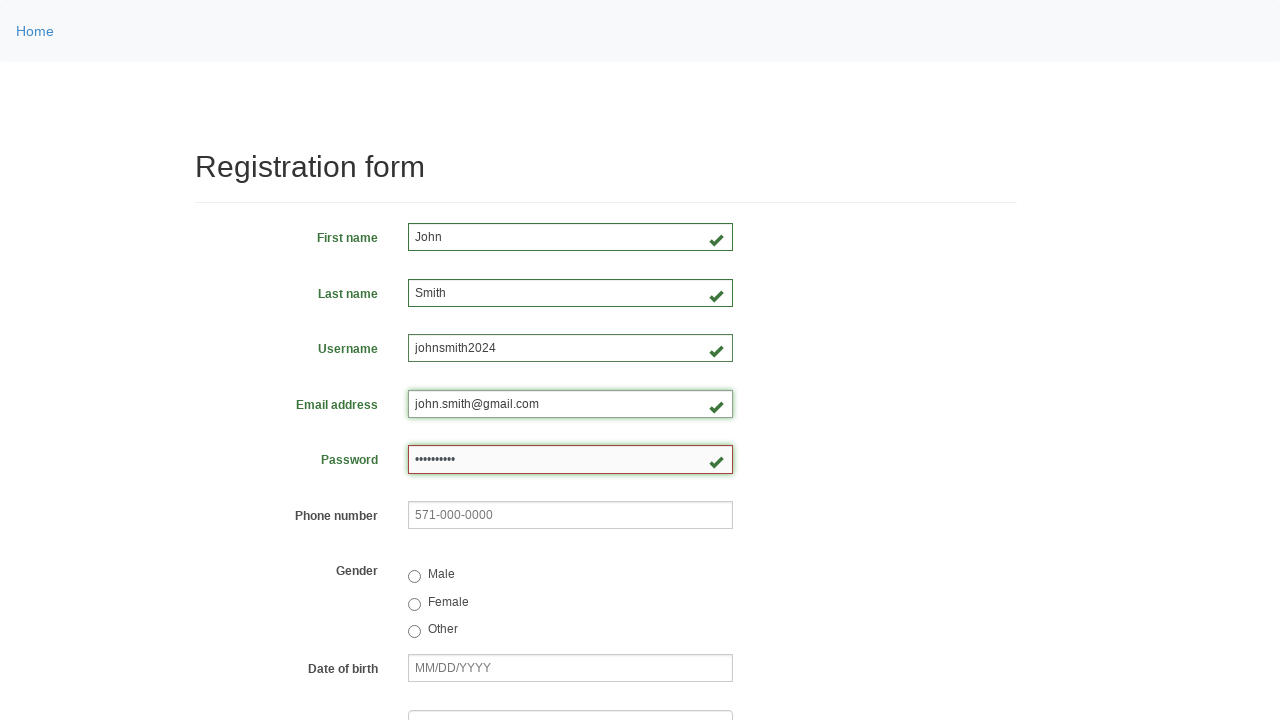

Filled phone number field with '571-234-5678' on input[name='phone']
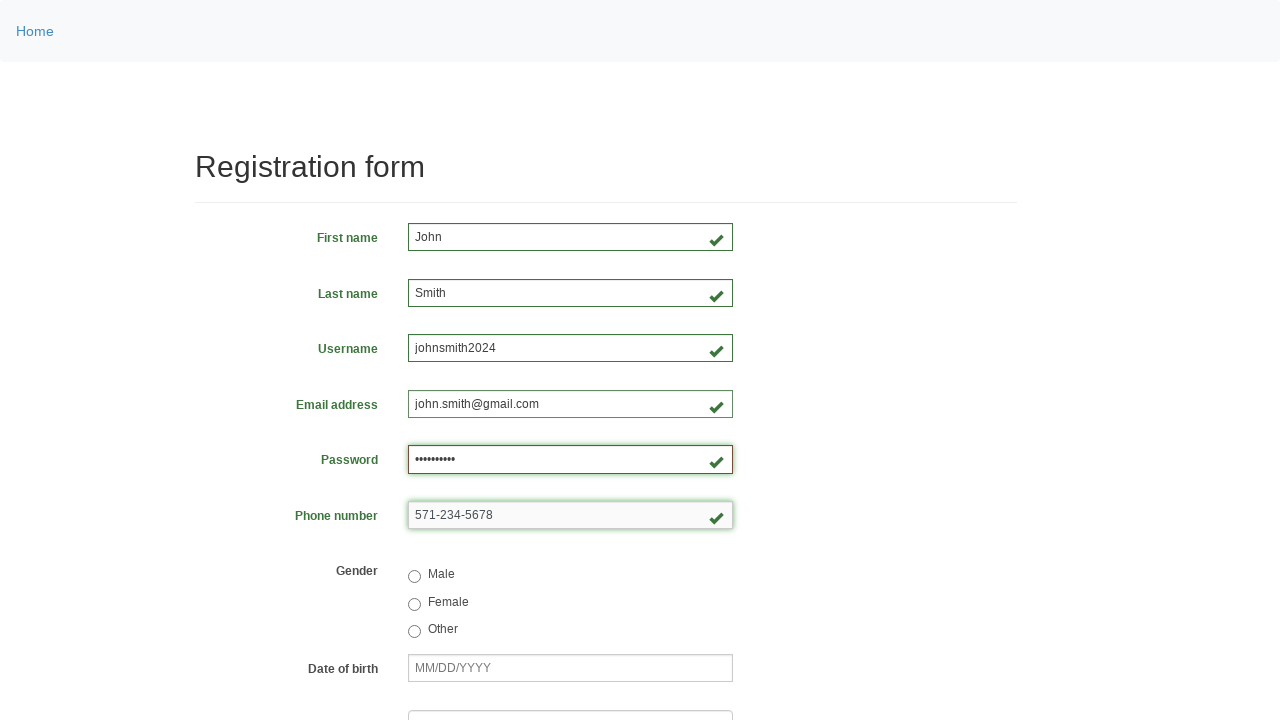

Selected first gender radio button option at (414, 577) on input[type='radio']:nth-of-type(1)
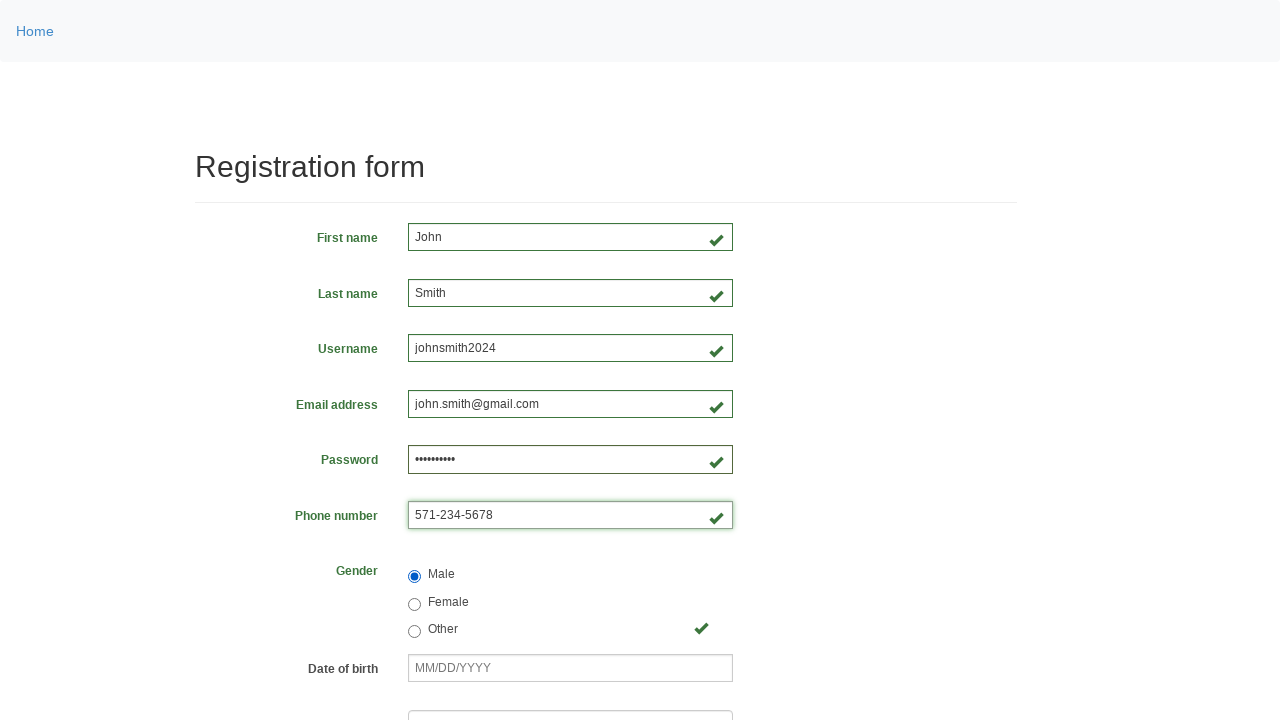

Filled date of birth field with '10/03/1980' on input[name='birthday']
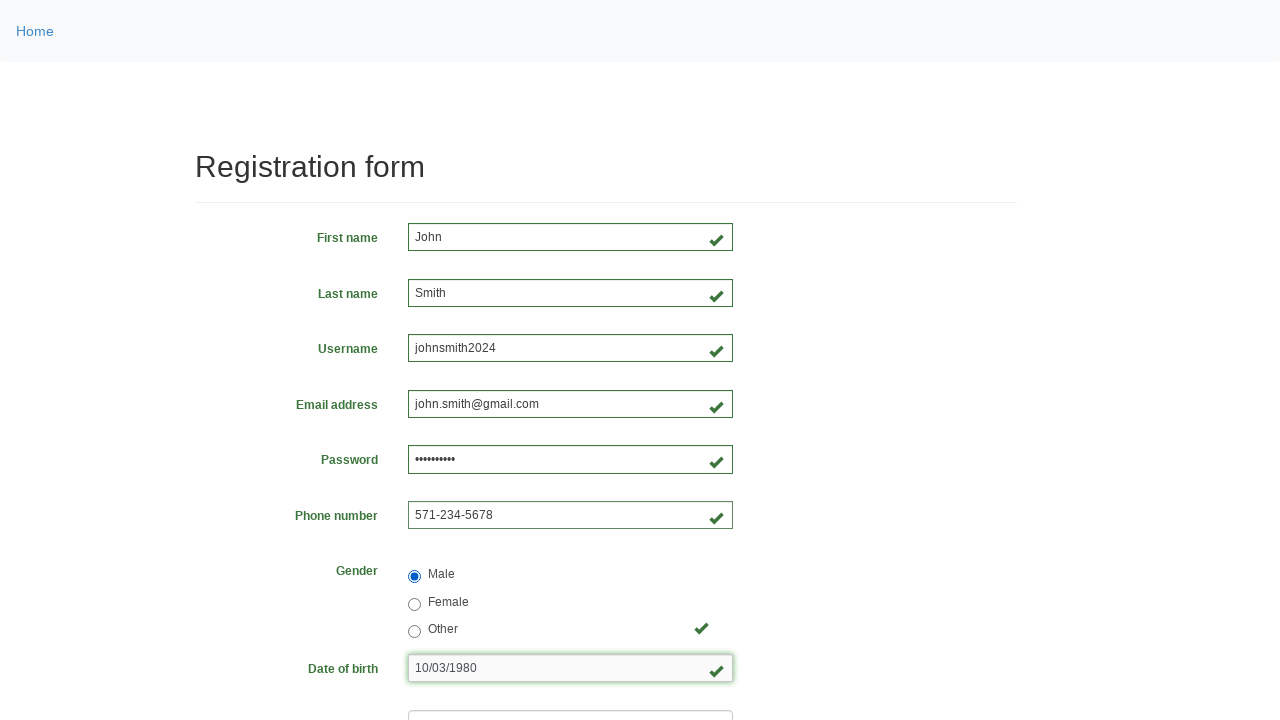

Selected department from dropdown (index 2) on select[name='department']
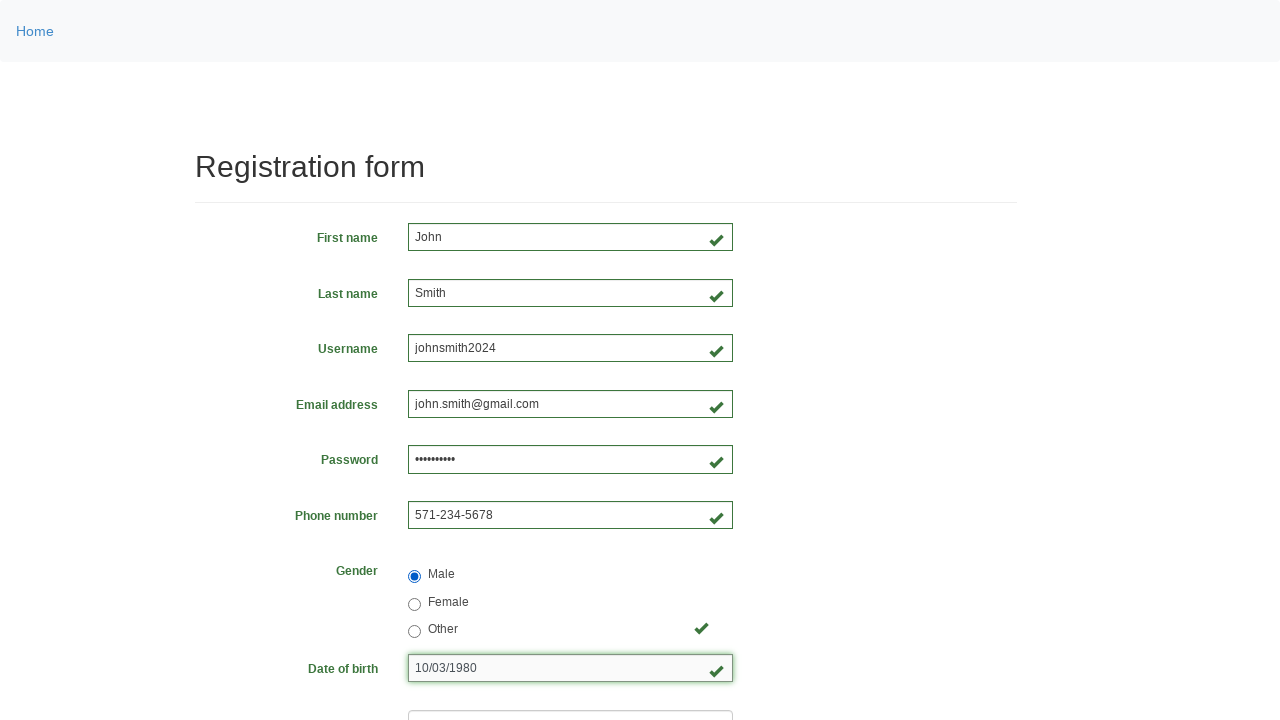

Selected job title from dropdown (index 3) on select[name='job_title']
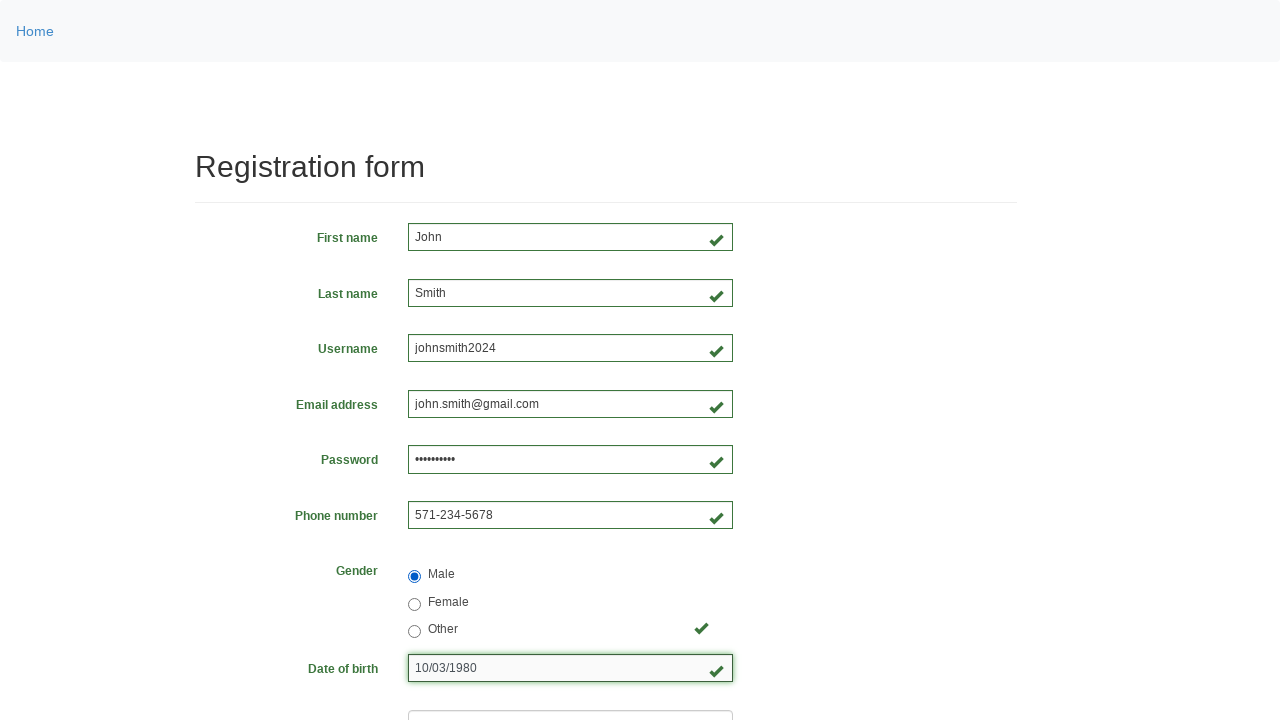

Selected first programming language checkbox at (414, 468) on input[type='checkbox']:nth-of-type(1)
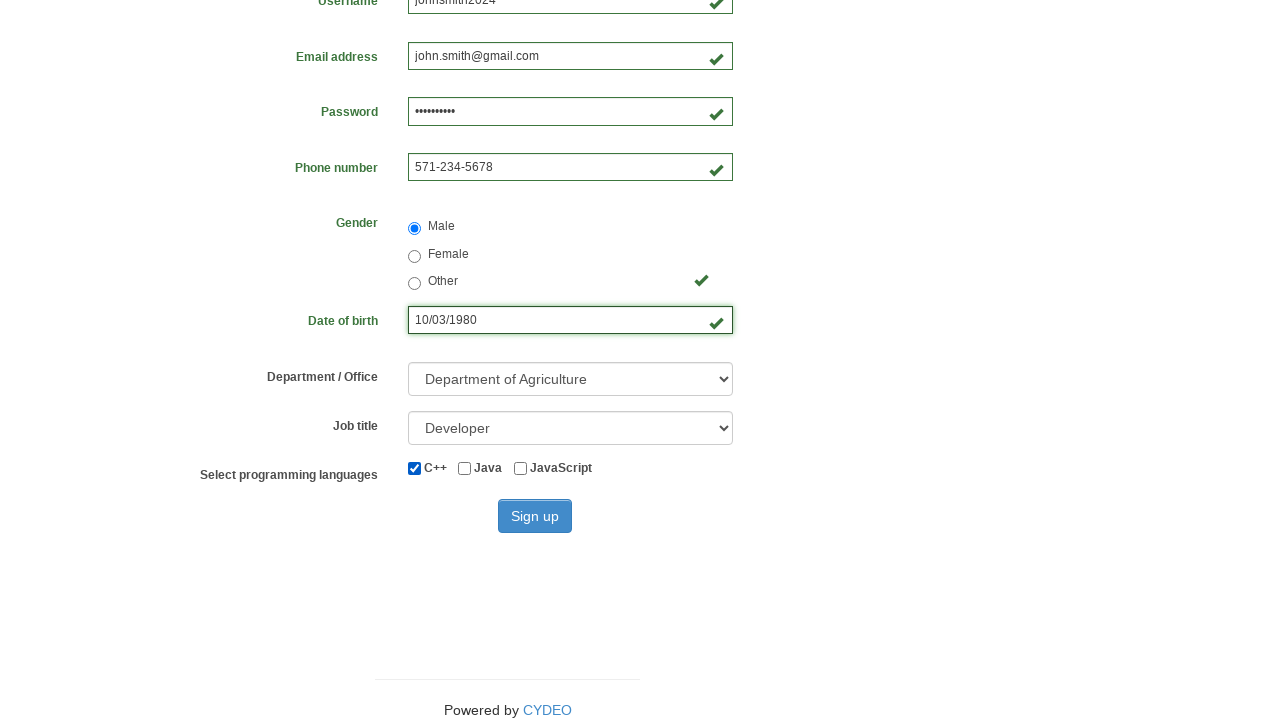

Clicked sign up button to submit registration form at (535, 516) on button[type='submit']
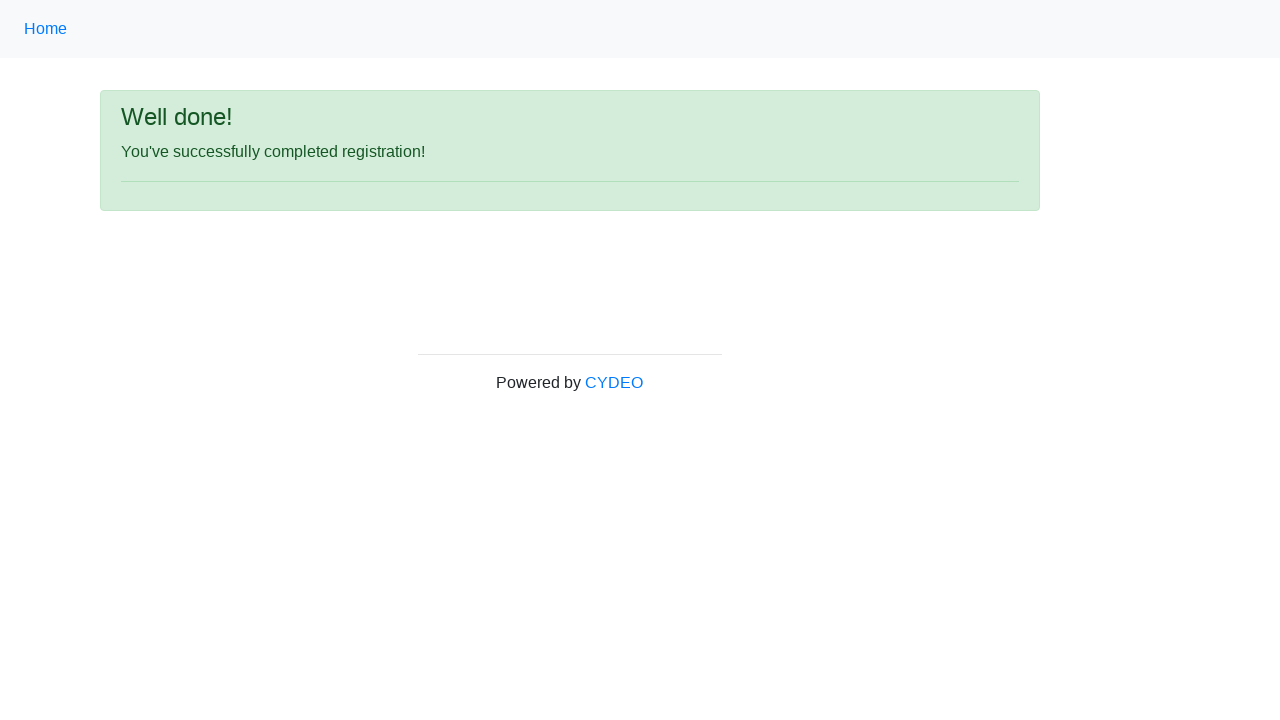

Registration successful - success alert message appeared
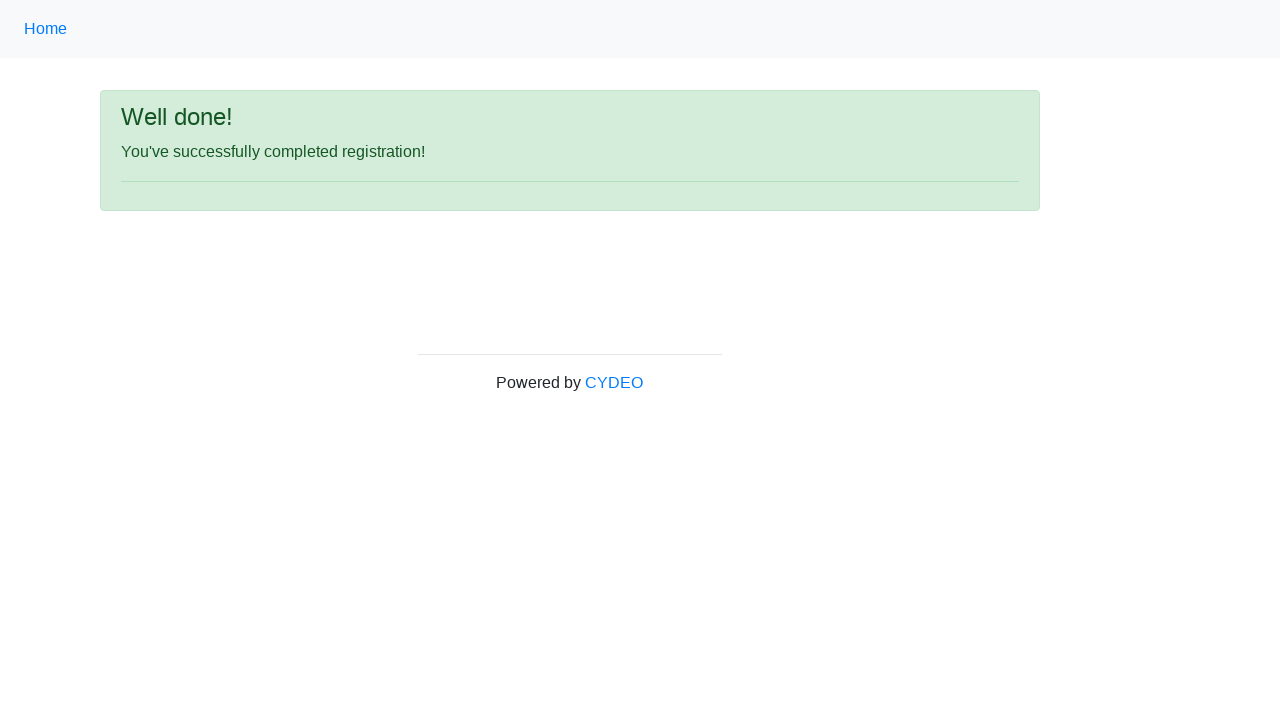

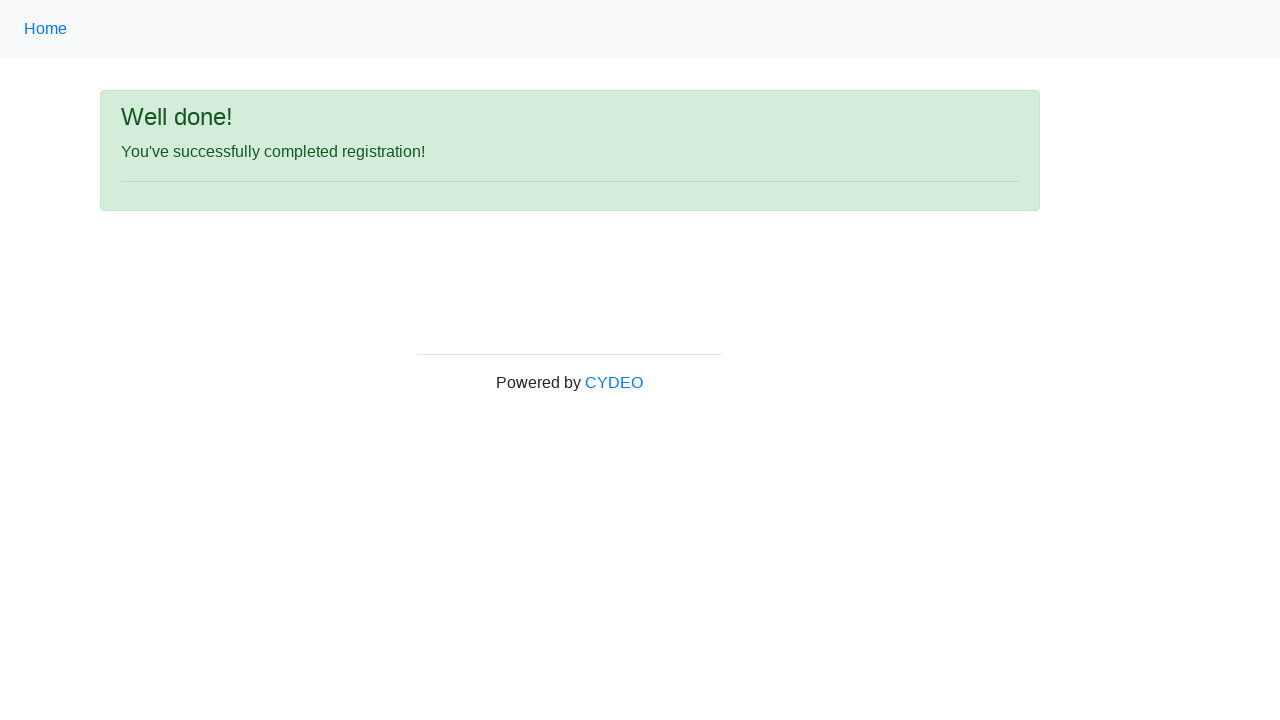